Tests multi-window handling by opening a new browser window, navigating to a different page, extracting a course name, switching back to the parent window, and entering the course name into a form field.

Starting URL: https://rahulshettyacademy.com/angularpractice/

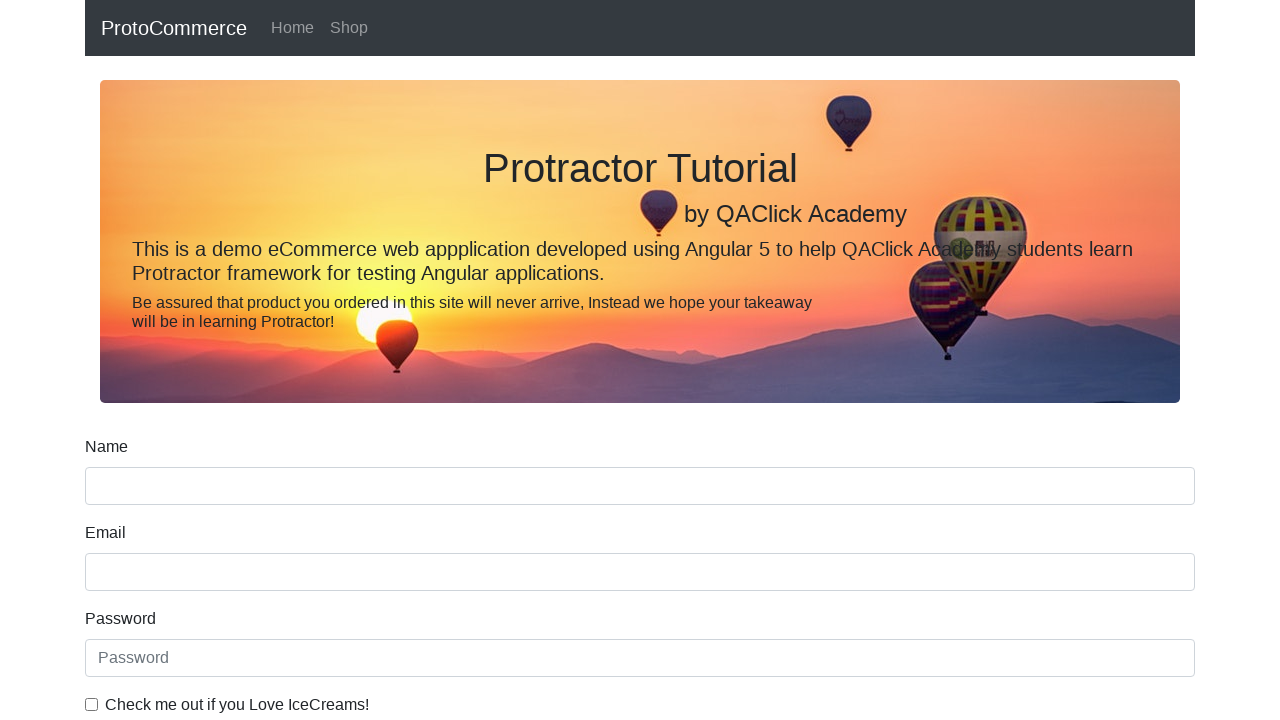

Opened a new browser window/tab
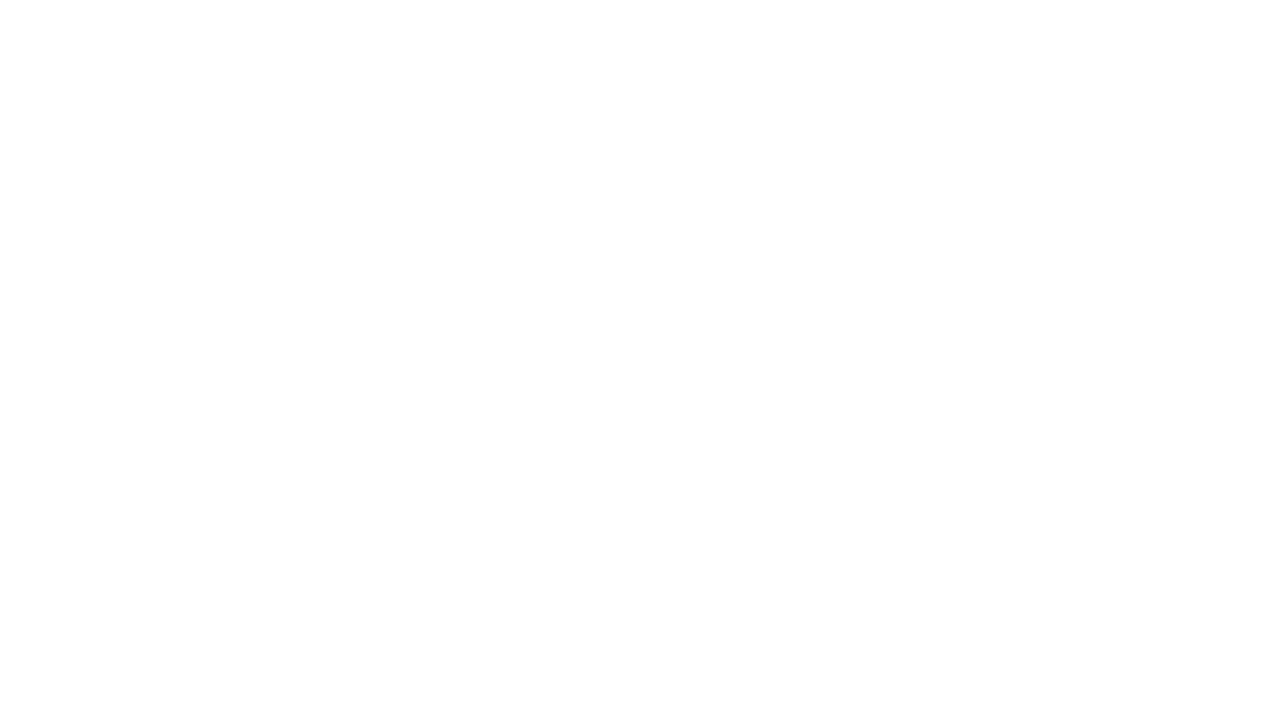

Navigated to https://rahulshettyacademy.com/ in new window
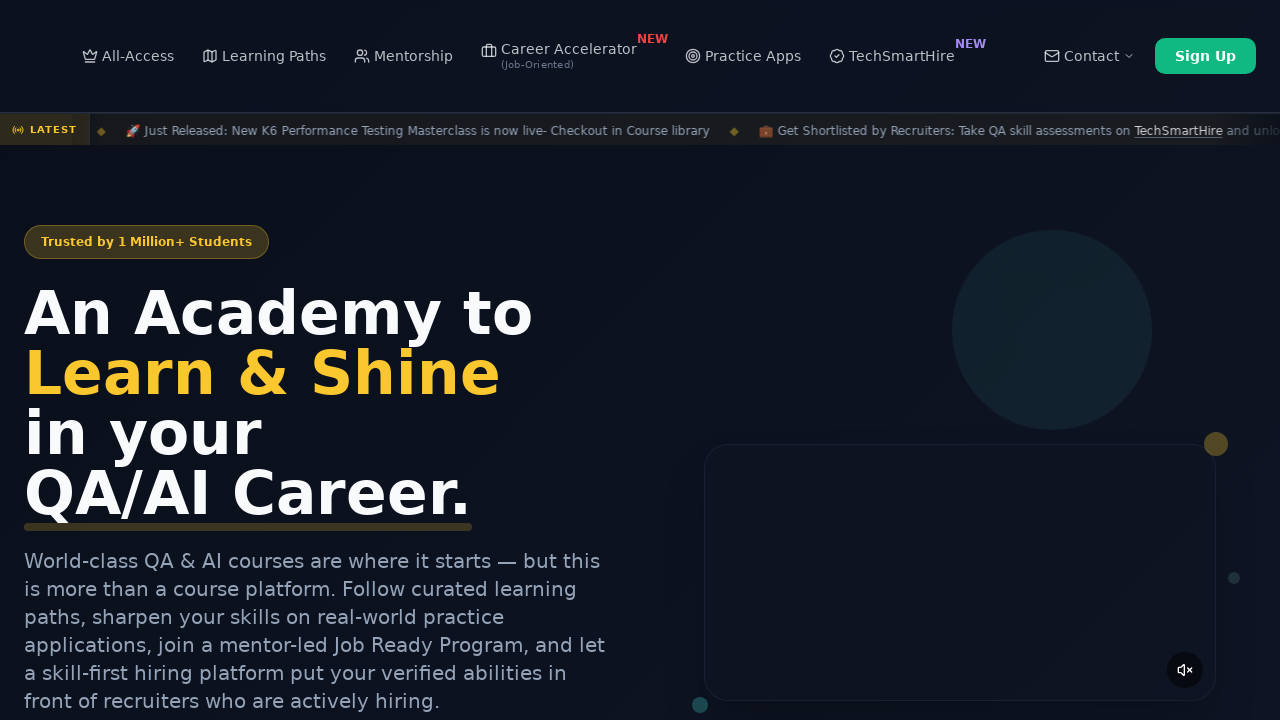

Waited for course links to load
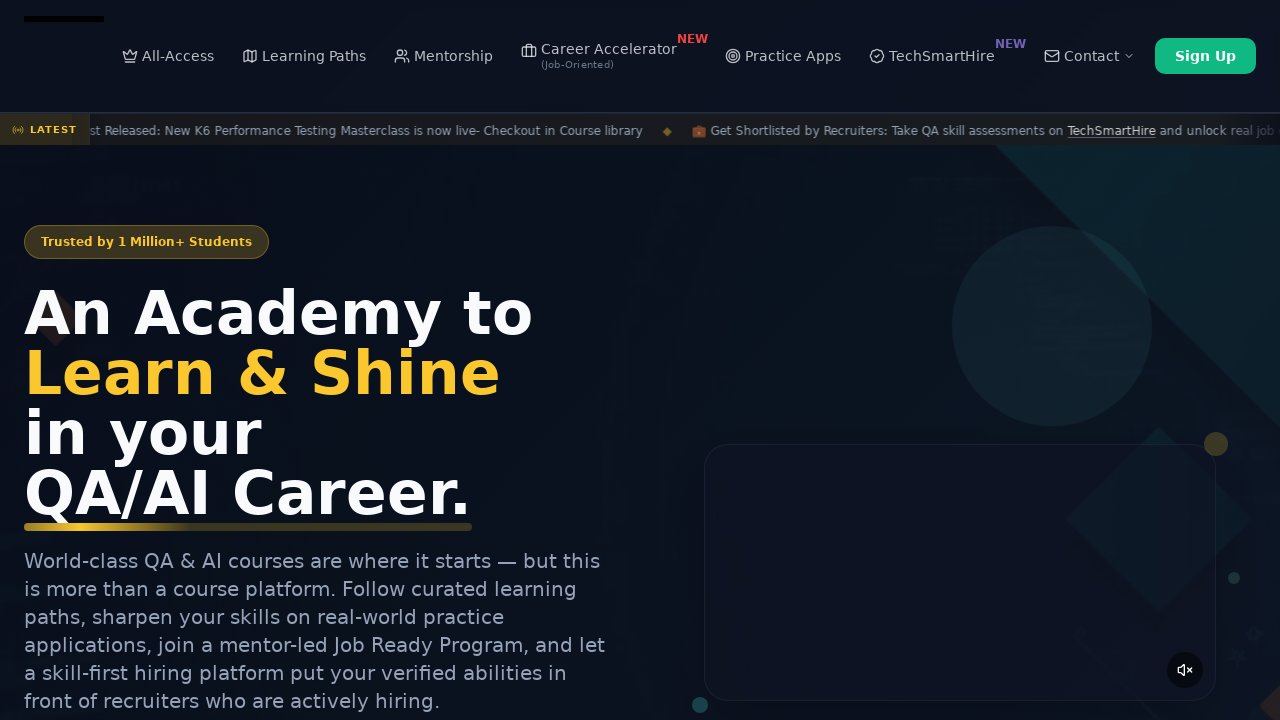

Located course links on the page
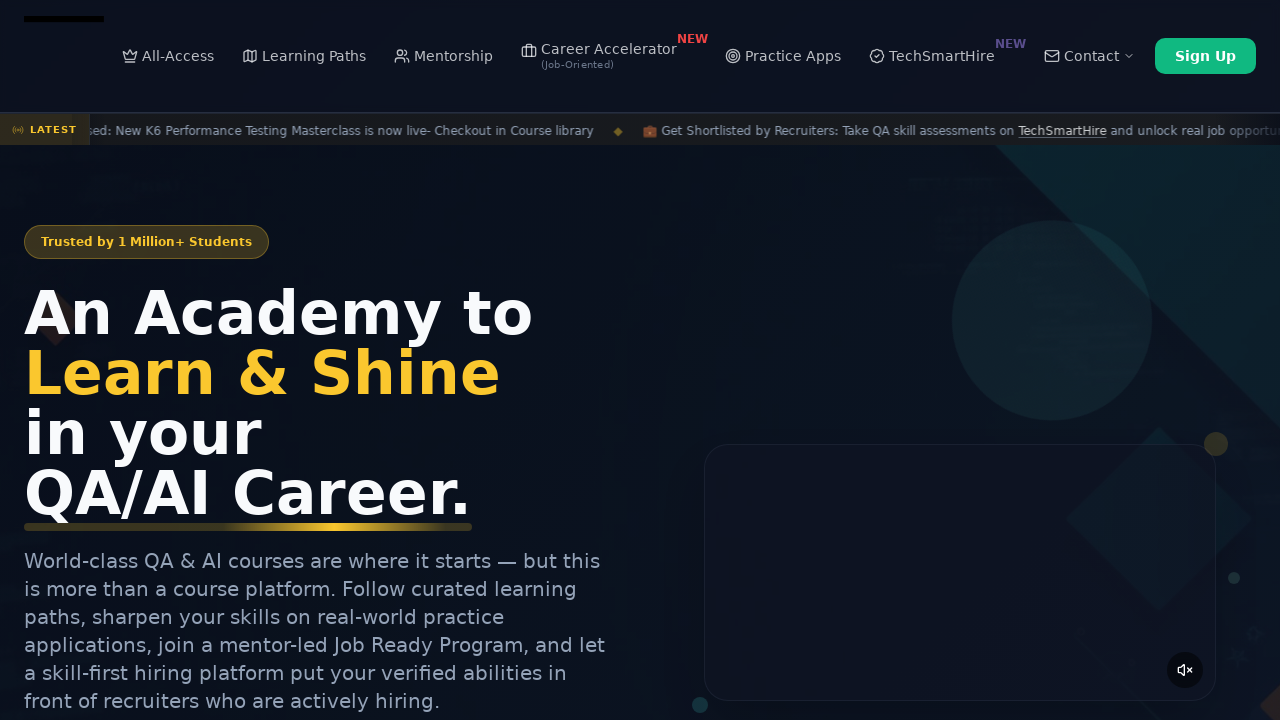

Extracted course name from second link: Playwright Testing
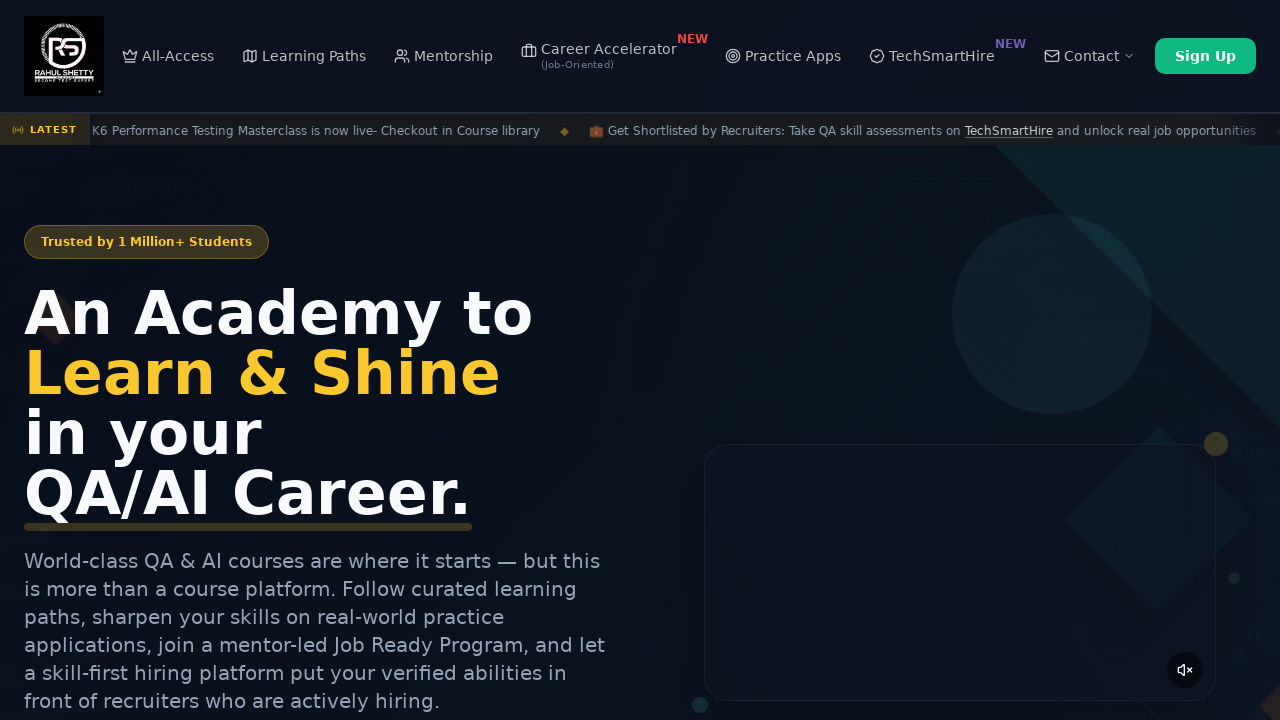

Switched back to original page (angularpractice)
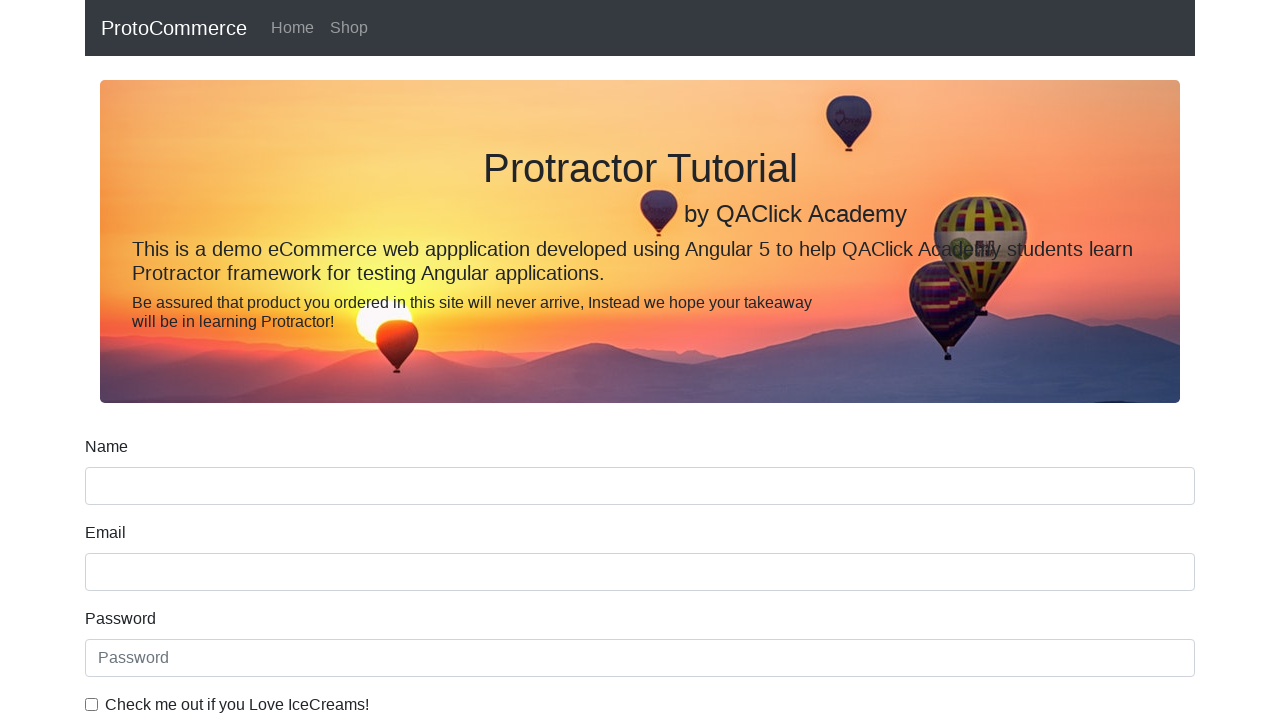

Filled name field with course name: Playwright Testing on [name='name']
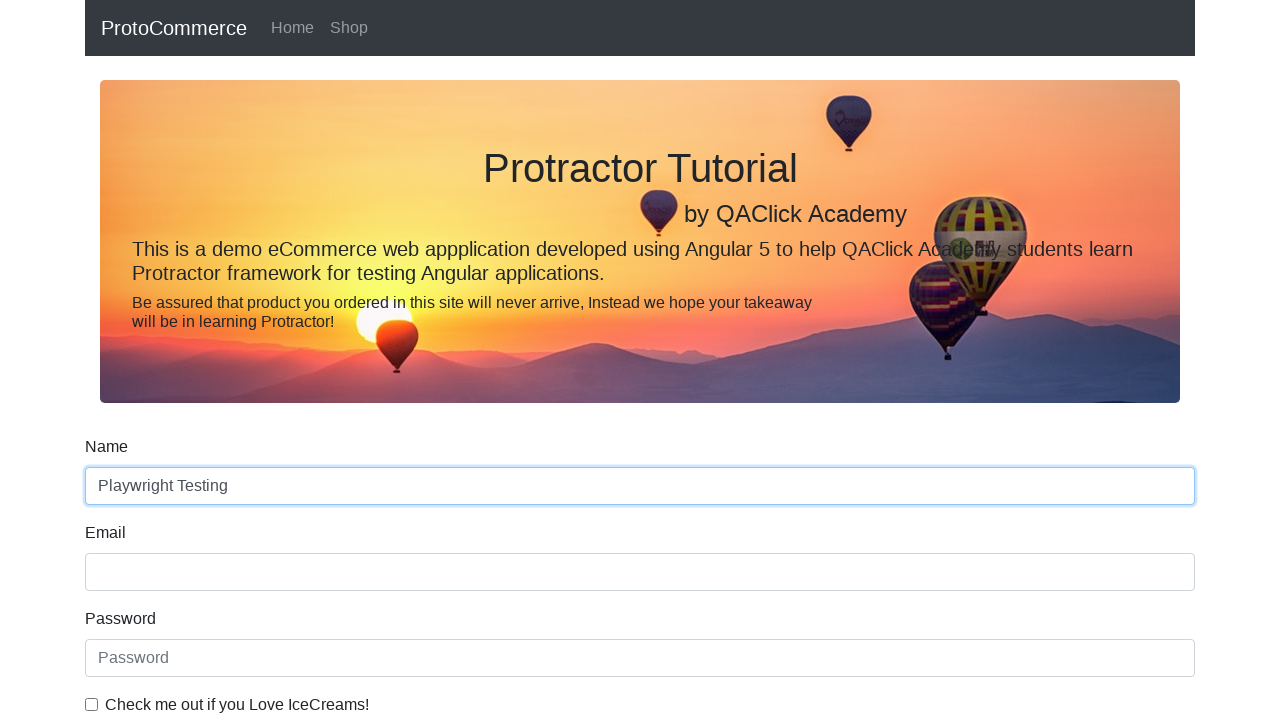

Closed the new browser window/tab
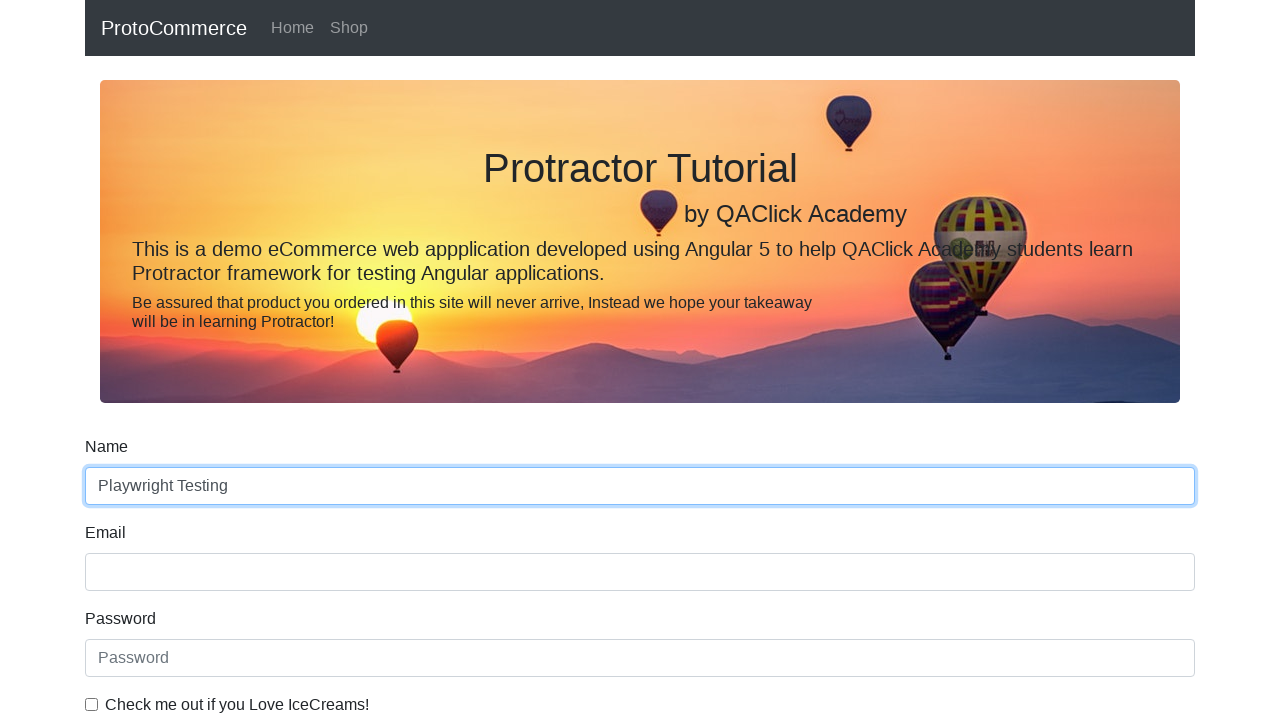

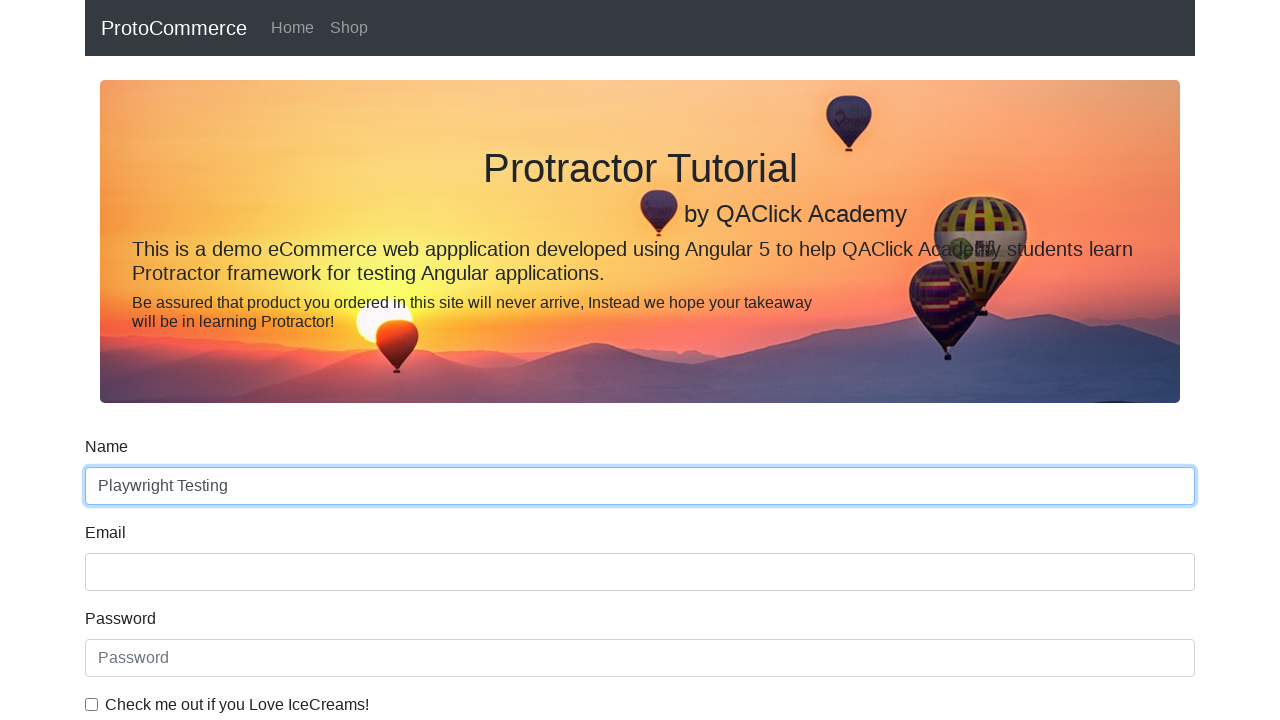